Tests checkbox interaction by clicking the second checkbox (which starts checked) and verifying it becomes unchecked

Starting URL: https://the-internet.herokuapp.com/checkboxes

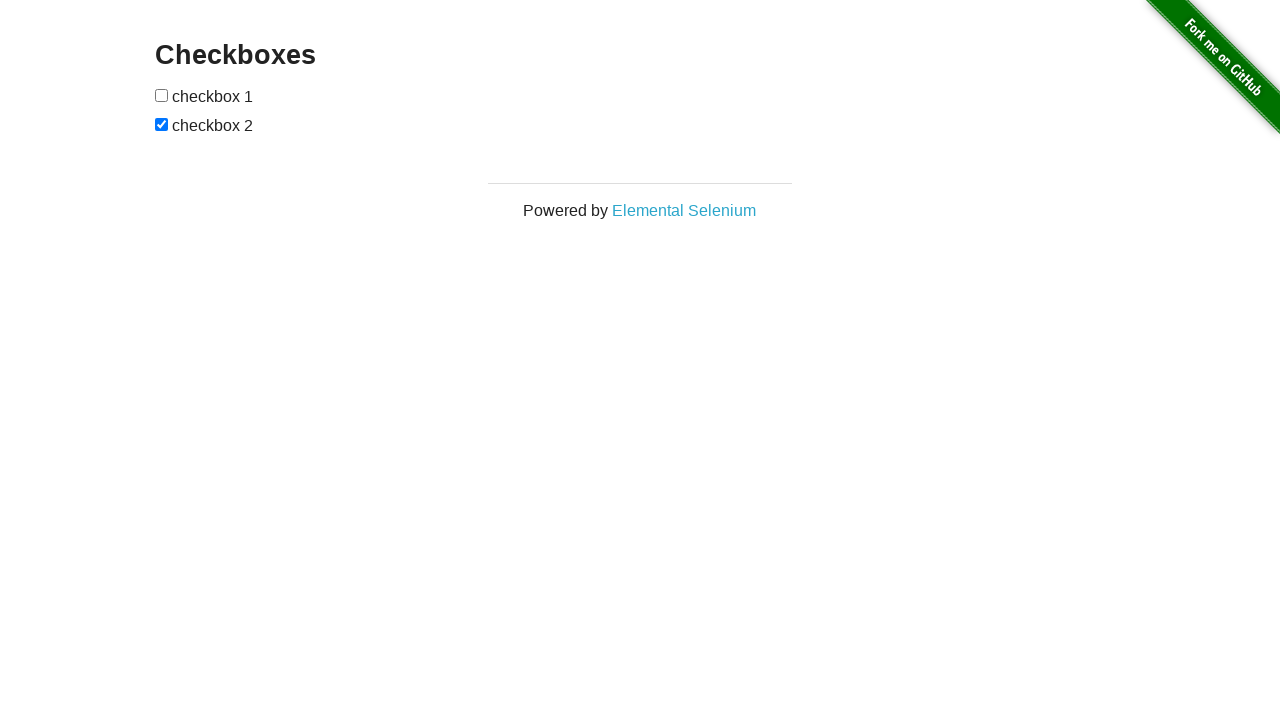

Clicked the second checkbox to uncheck it at (162, 124) on #checkboxes > input[type=checkbox]:nth-child(3)
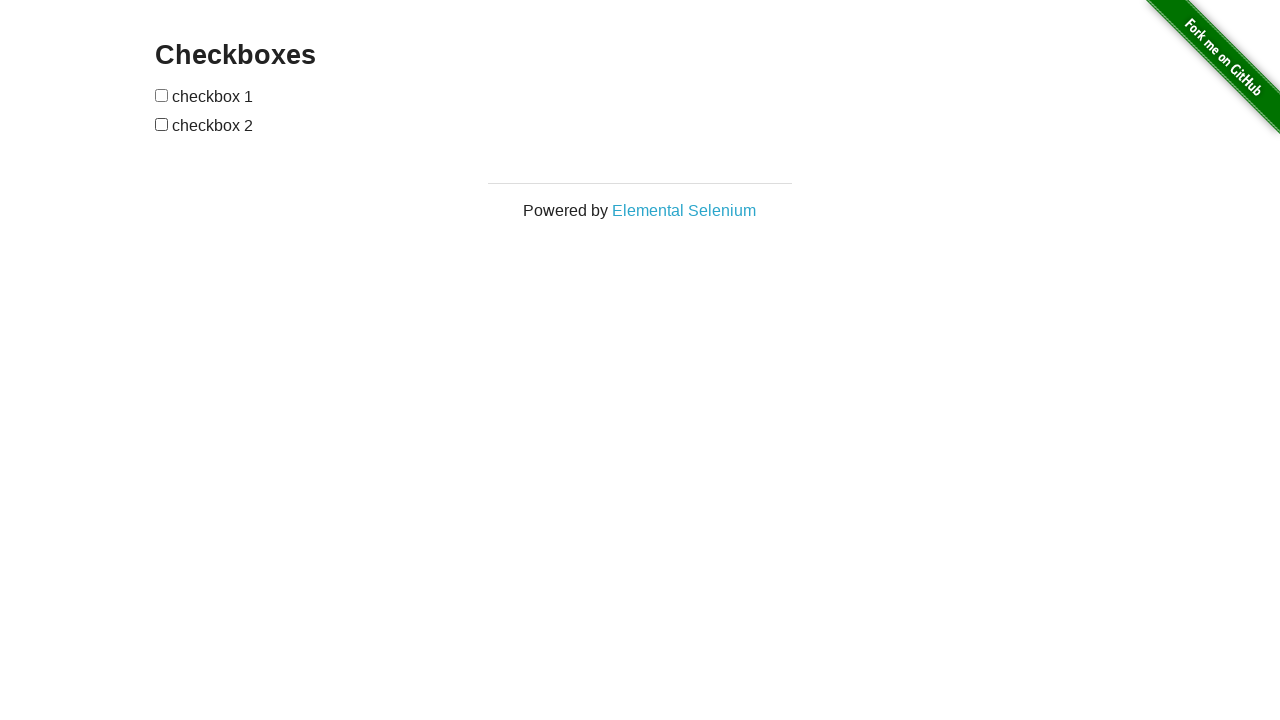

Located the second checkbox element
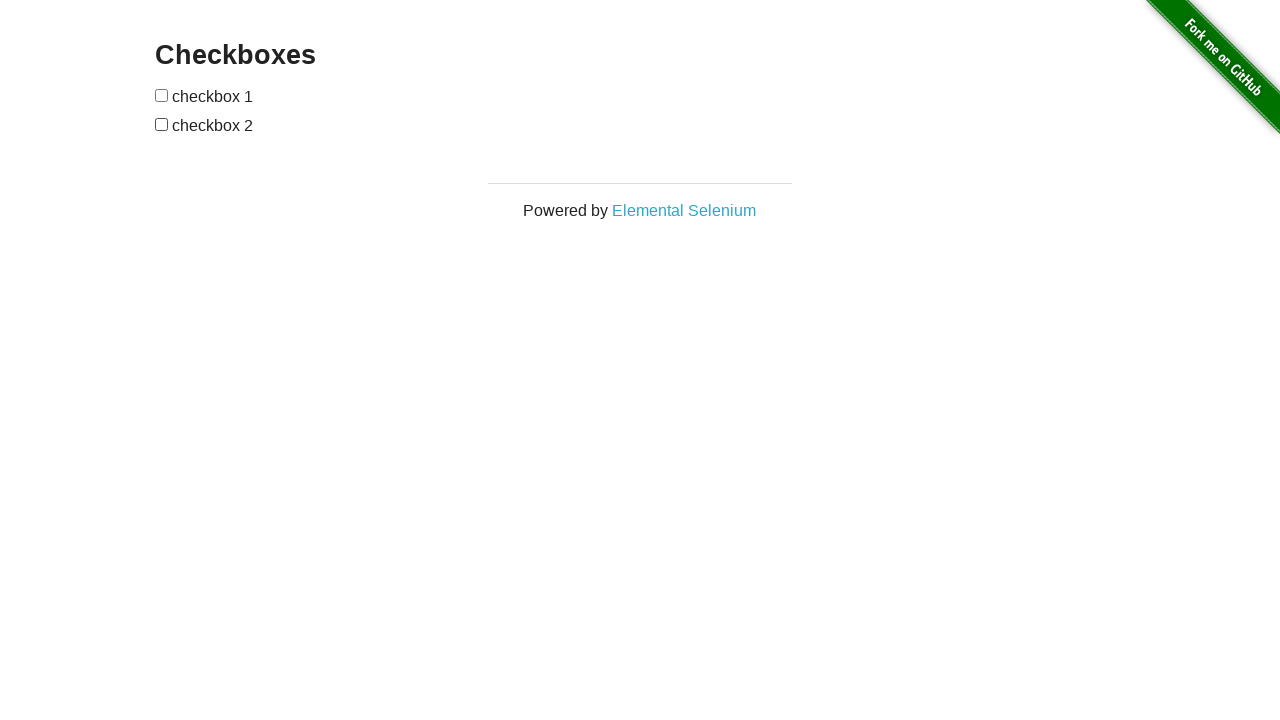

Verified that the second checkbox is now unchecked
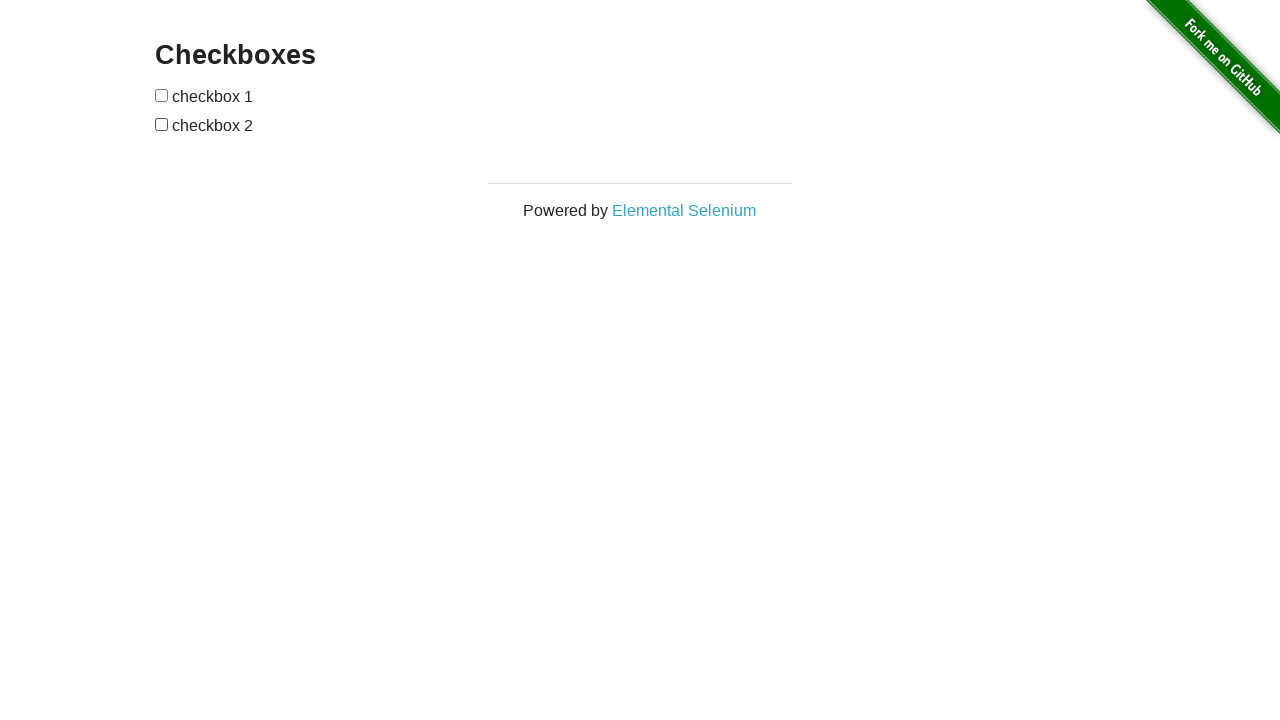

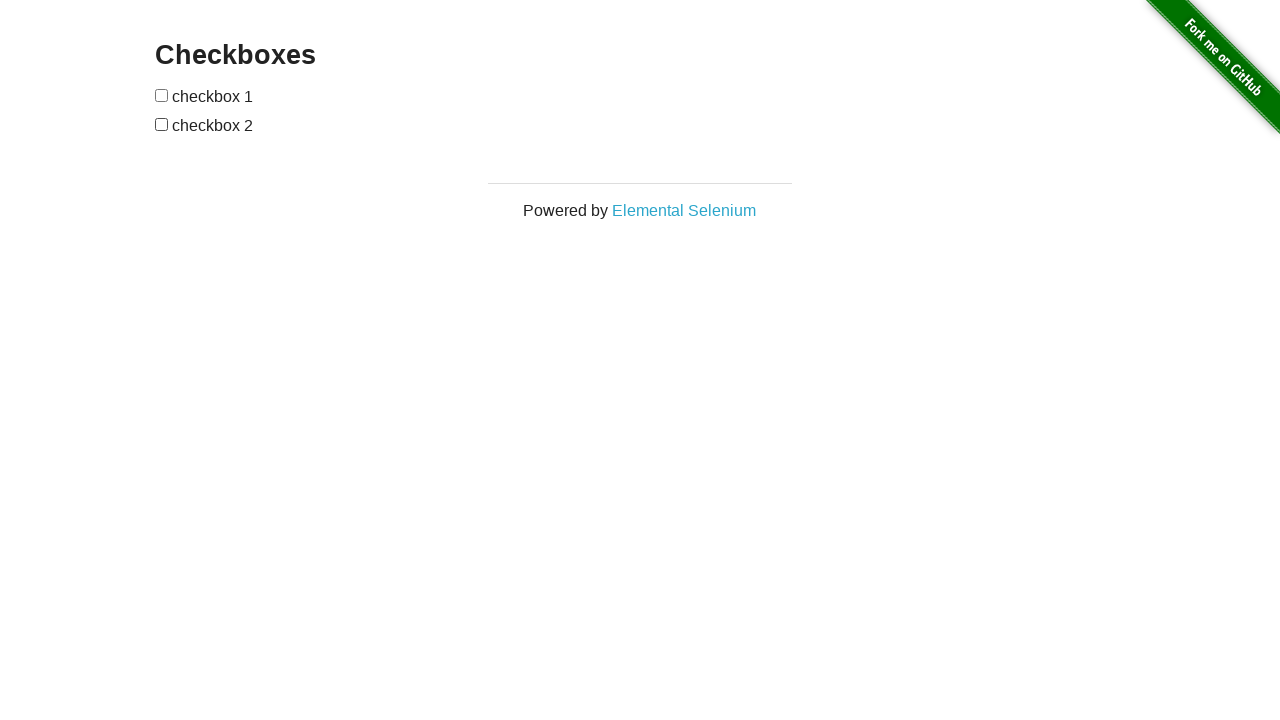